Tests checkbox interactions on a practice form by validating and clicking hobby checkboxes based on their state

Starting URL: https://demoqa.com/automation-practice-form

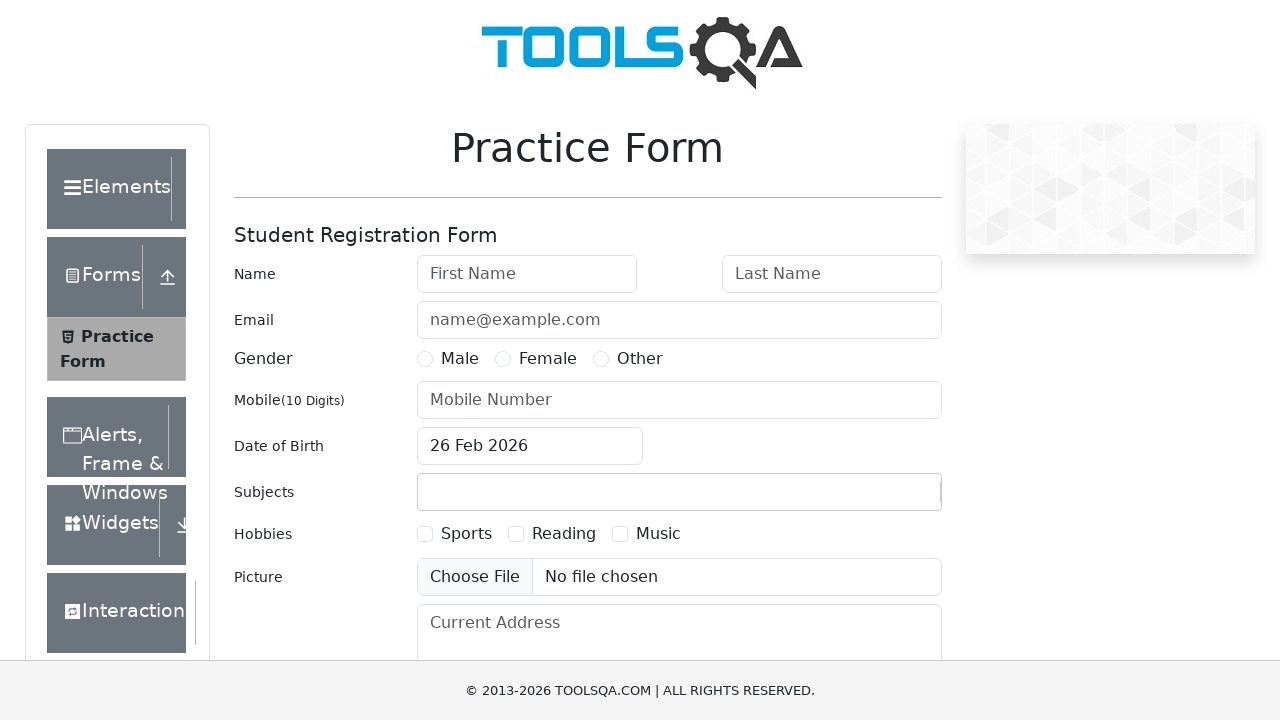

Clicked Sports hobby checkbox label at (466, 534) on label[for='hobbies-checkbox-1']
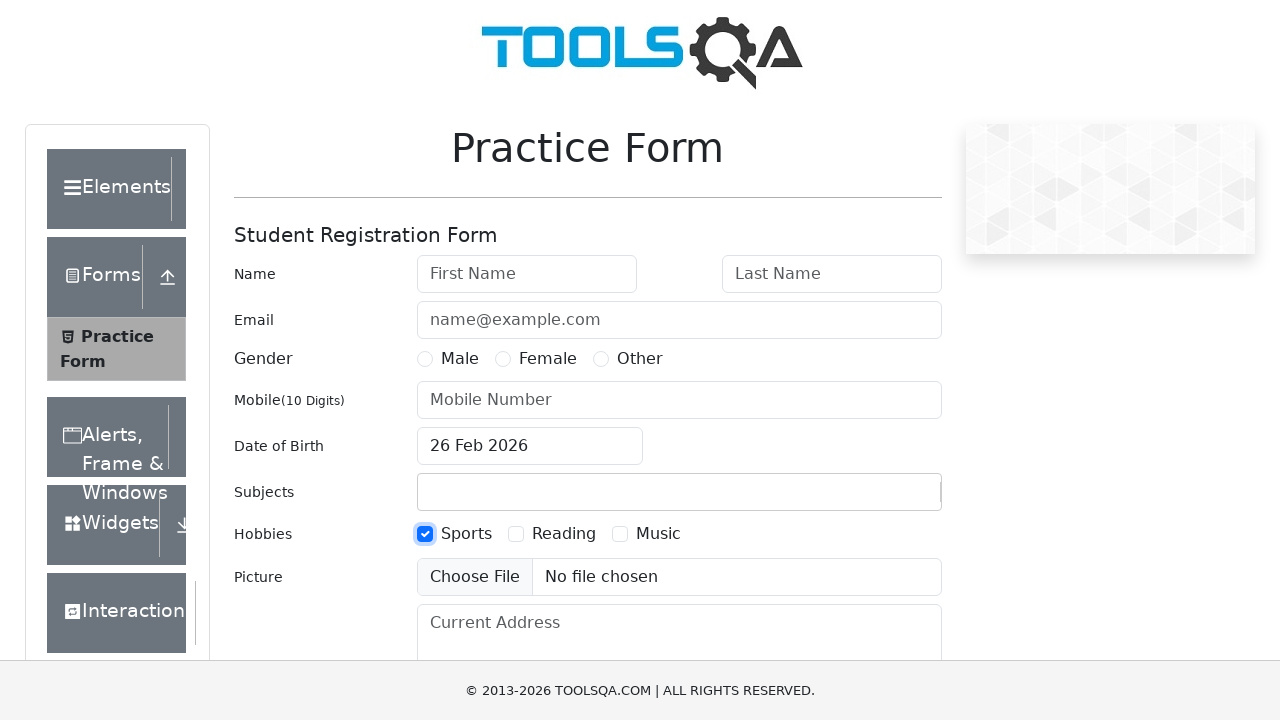

Clicked Reading hobby checkbox label at (564, 534) on label[for='hobbies-checkbox-2']
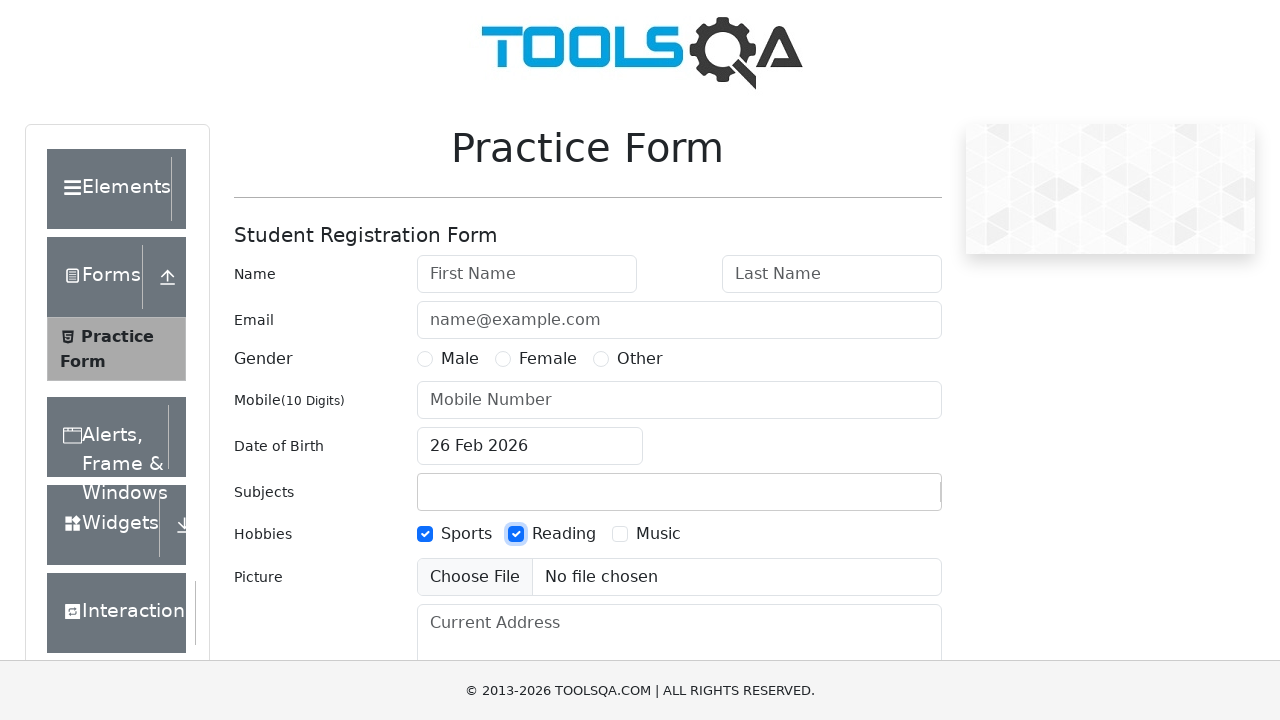

Clicked Music hobby checkbox label at (658, 534) on label[for='hobbies-checkbox-3']
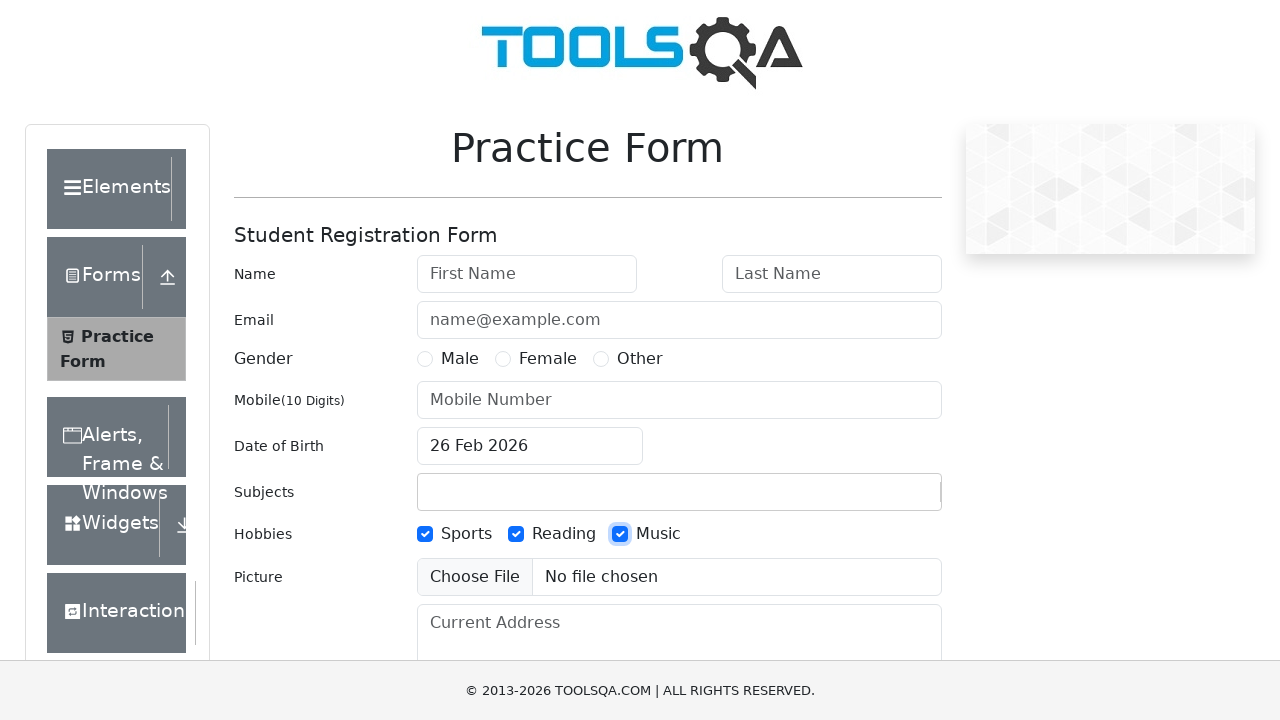

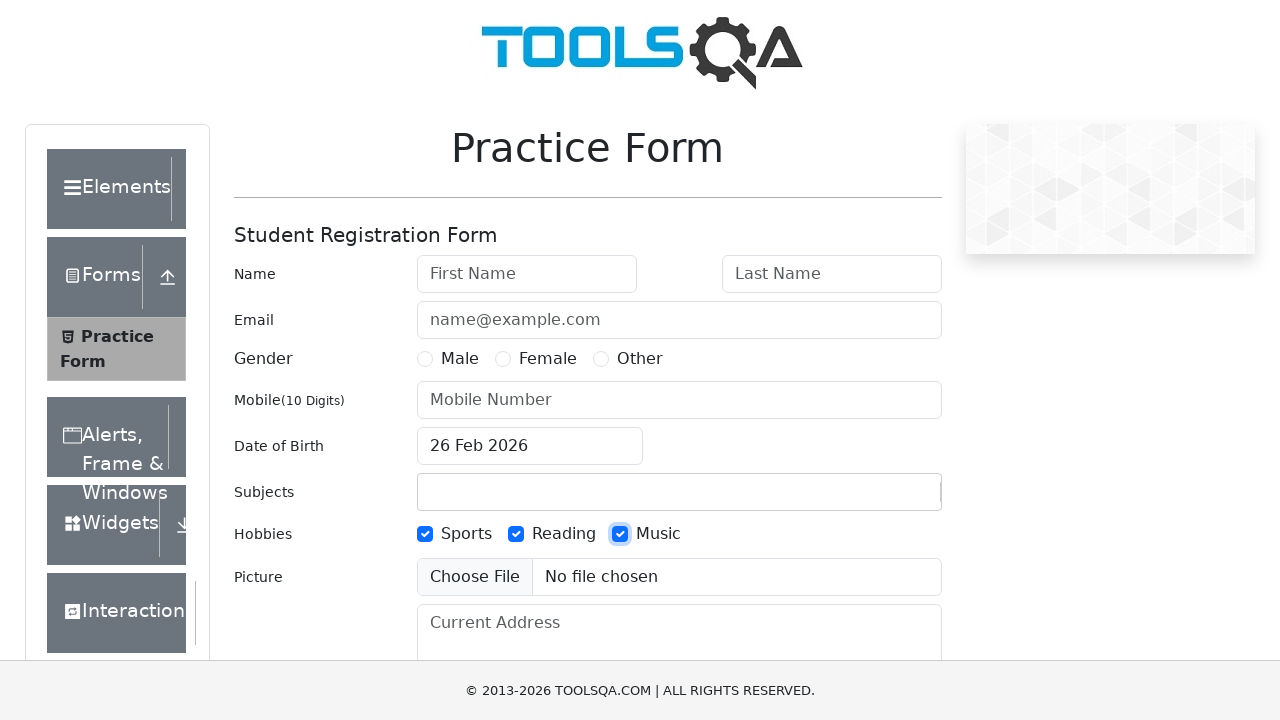